Tests the sorting functionality of a product offers table by clicking the column header, verifying the sort order, and paginating through results to find a specific item (Rice).

Starting URL: https://rahulshettyacademy.com/greenkart/#/offers

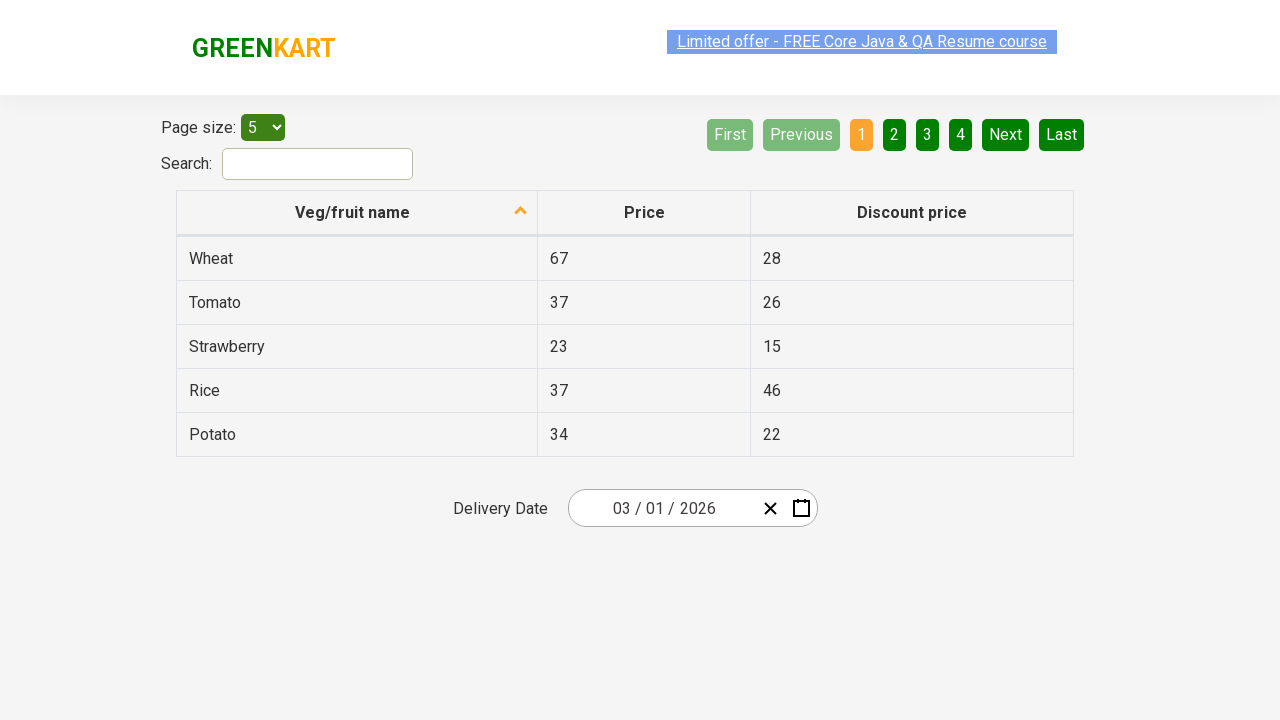

Clicked first column header to sort at (357, 213) on xpath=//tr/th[1]
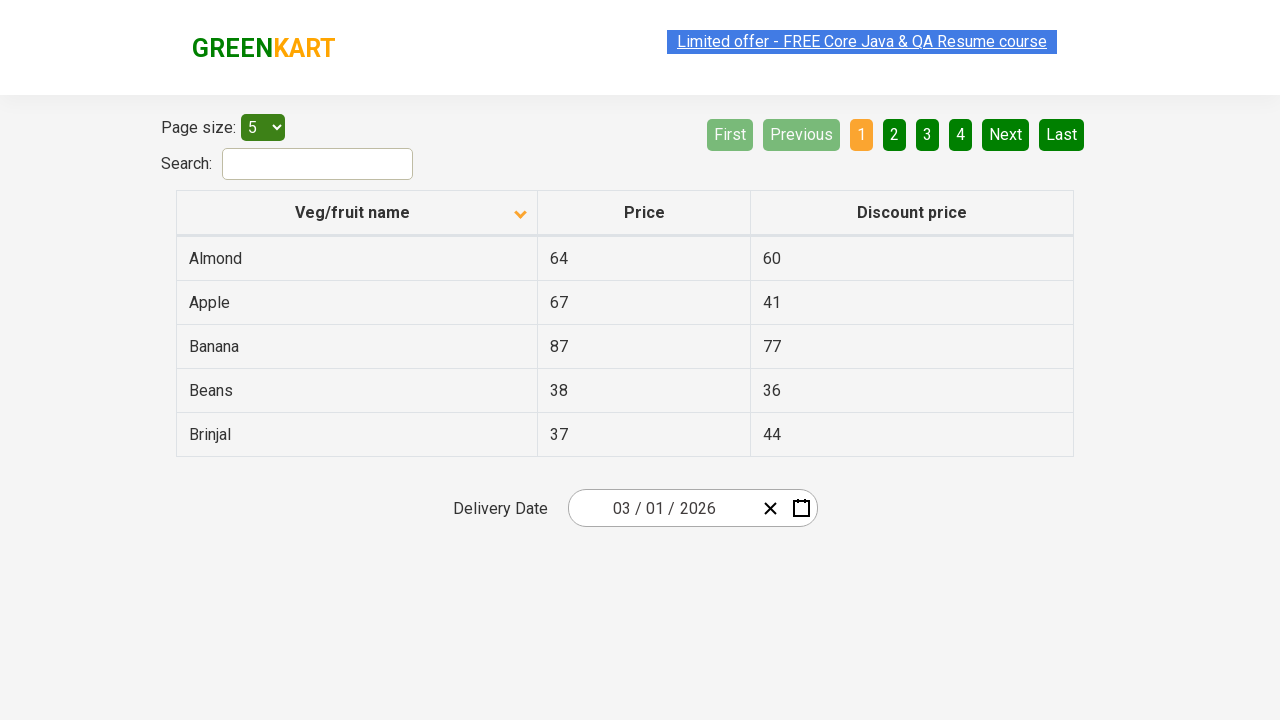

Table rows loaded and visible
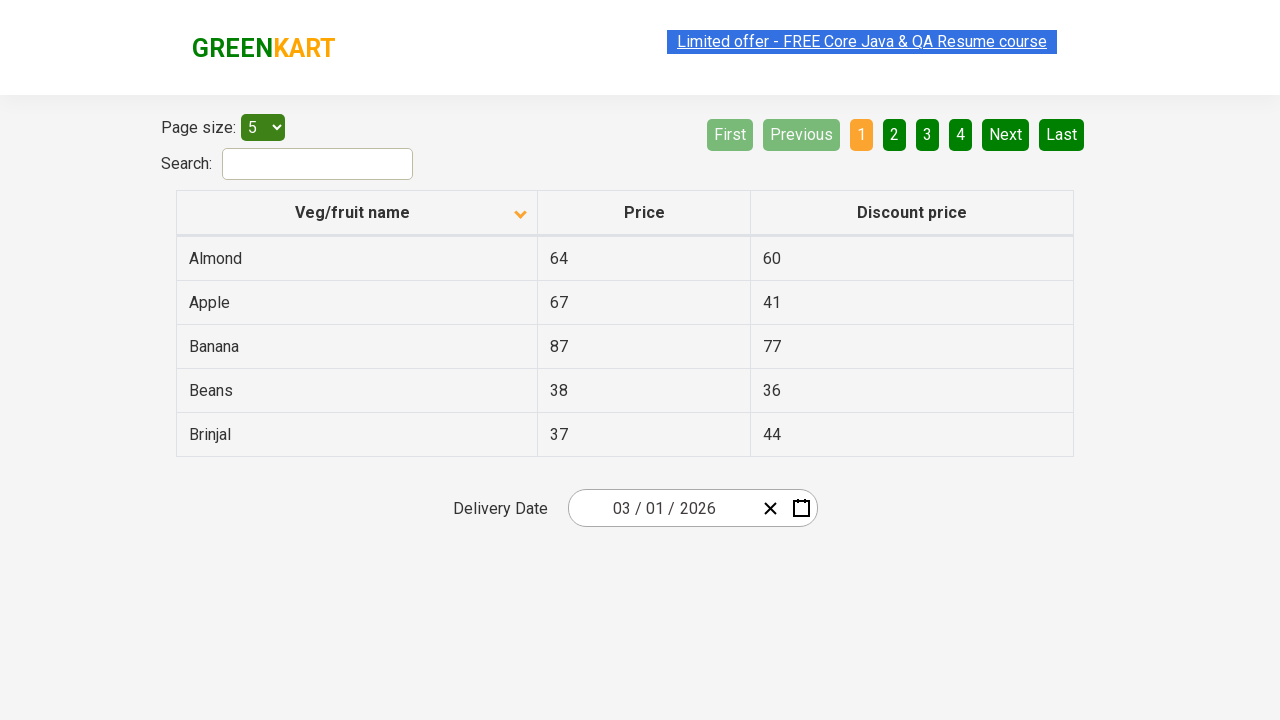

Retrieved all vegetable names from first column
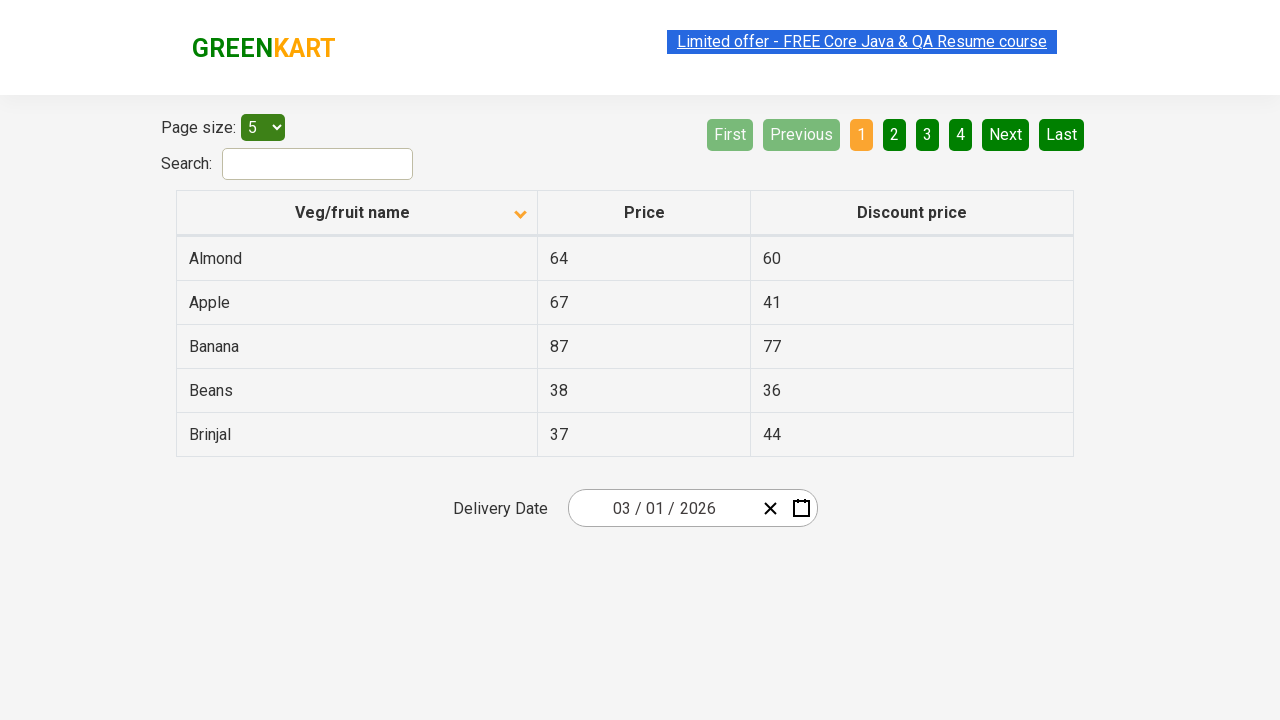

Extracted vegetable list: ['Almond', 'Apple', 'Banana', 'Beans', 'Brinjal']
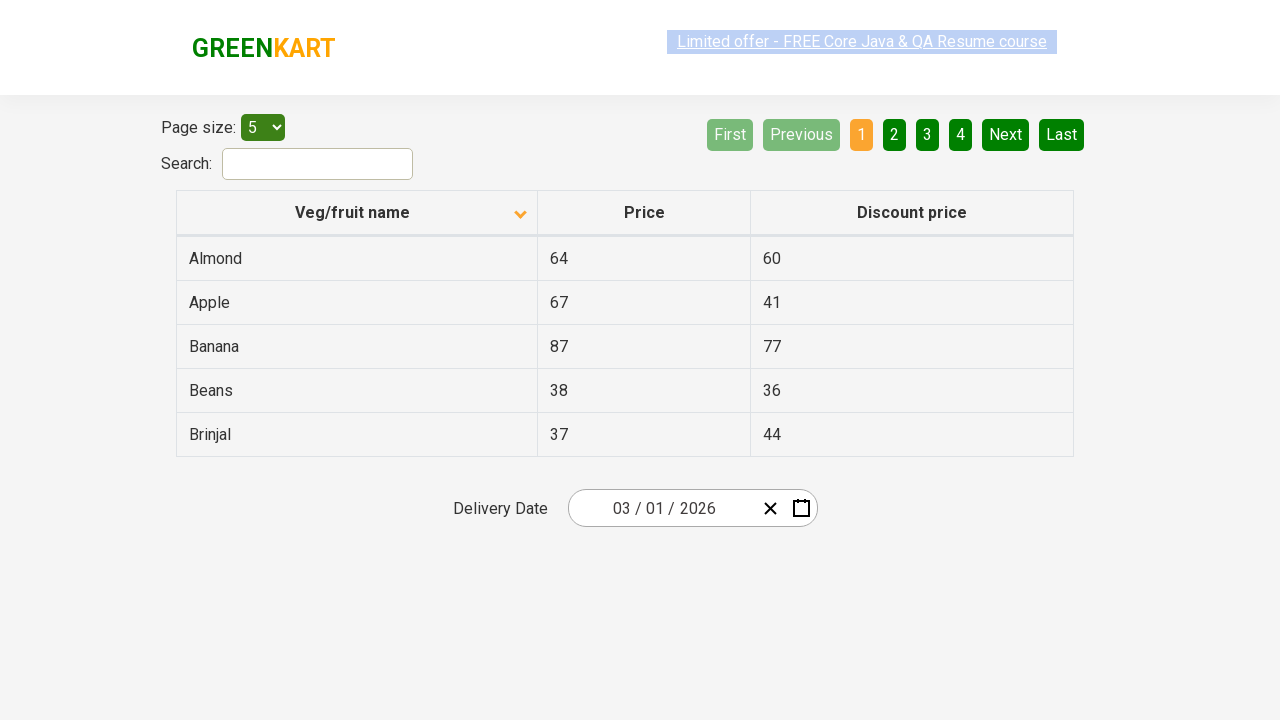

Verified that vegetable list is sorted alphabetically
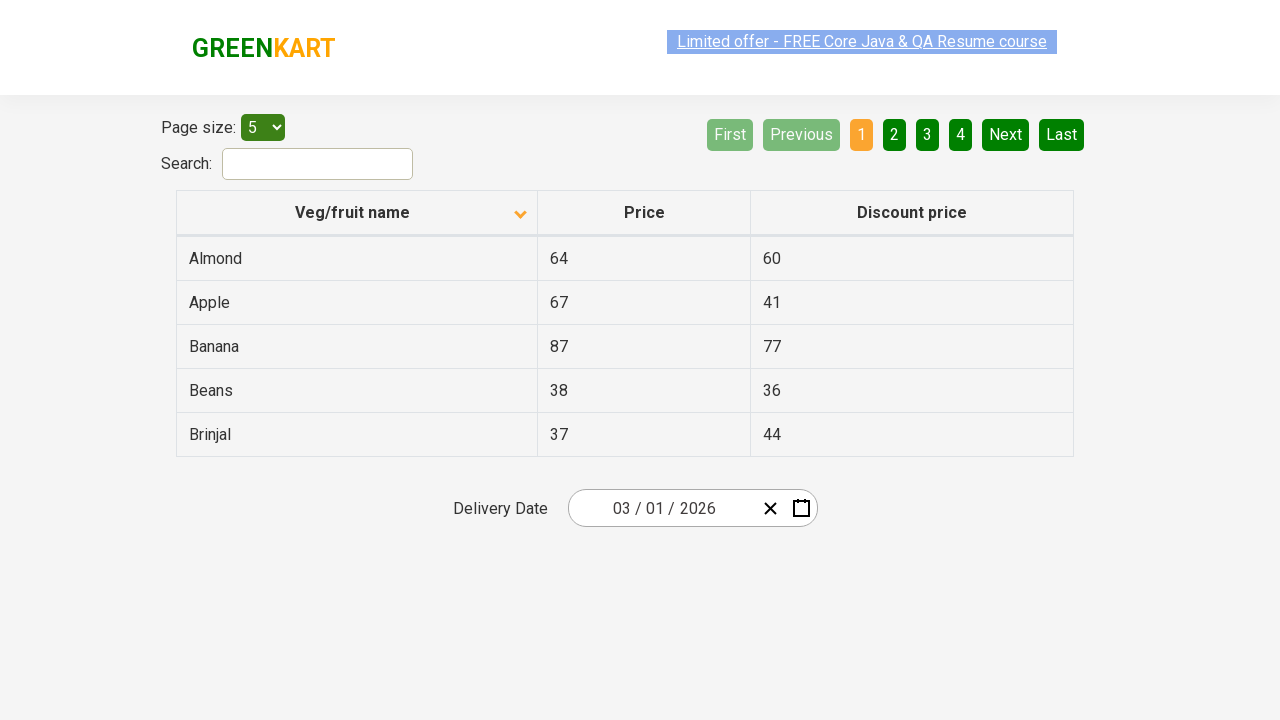

Retrieved rows from current page
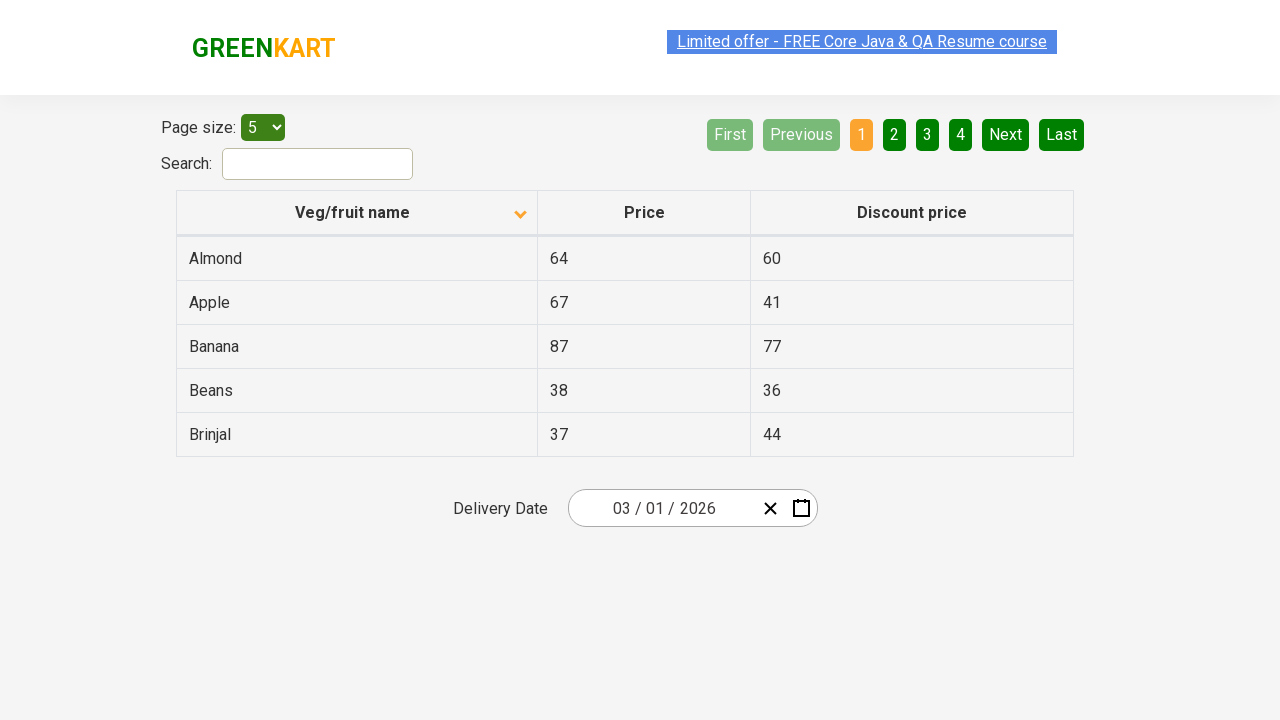

Extracted row texts from current page: ['Almond', 'Apple', 'Banana', 'Beans', 'Brinjal']
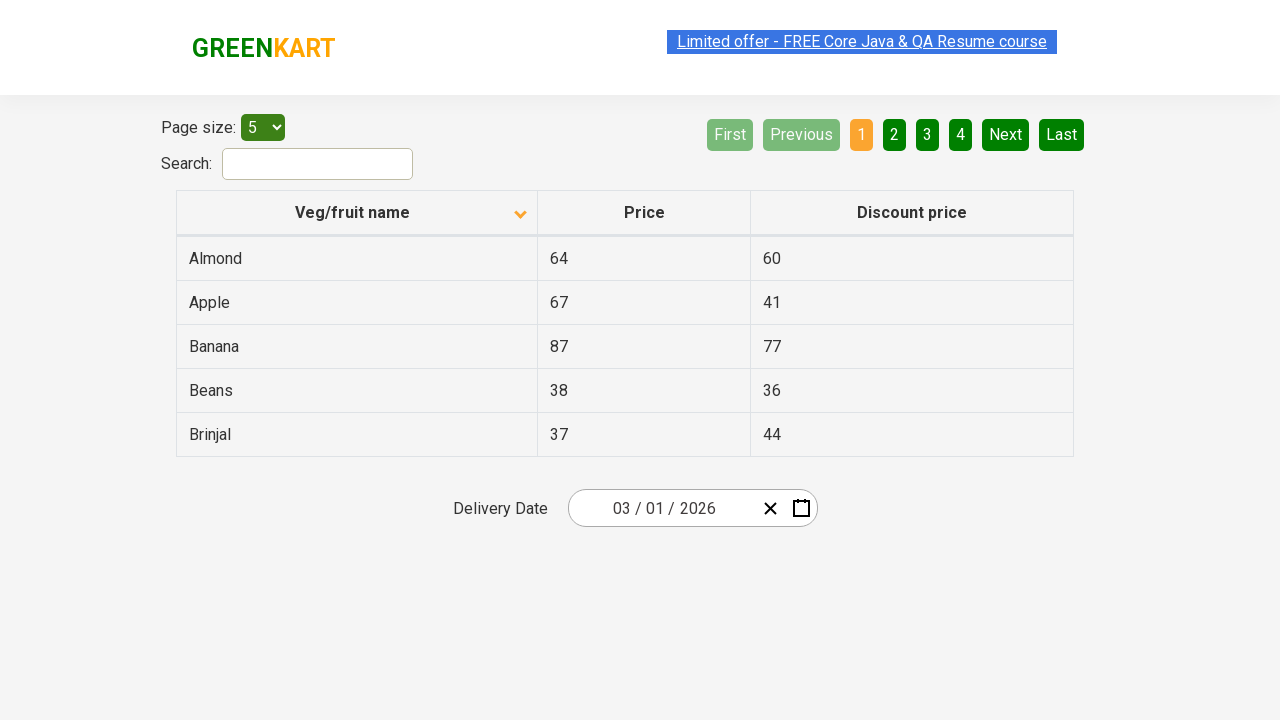

Clicked Next button to navigate to next page at (1006, 134) on [aria-label='Next']
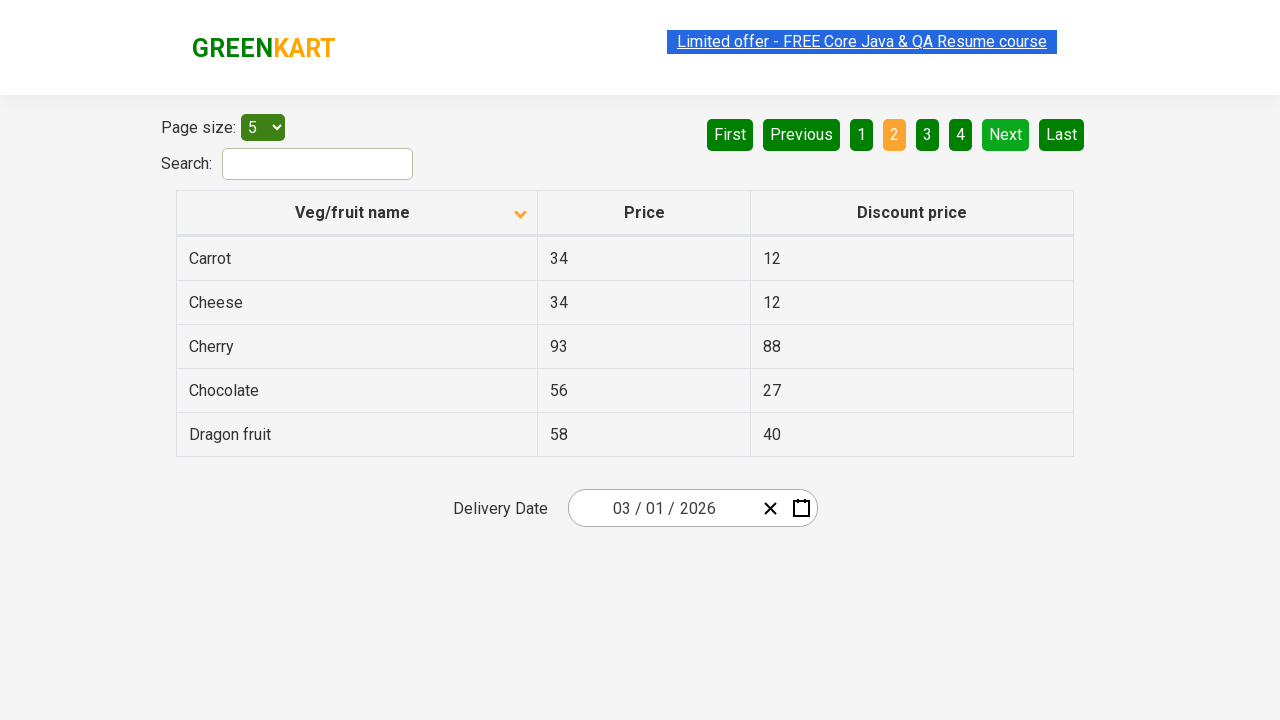

Waited for next page to load
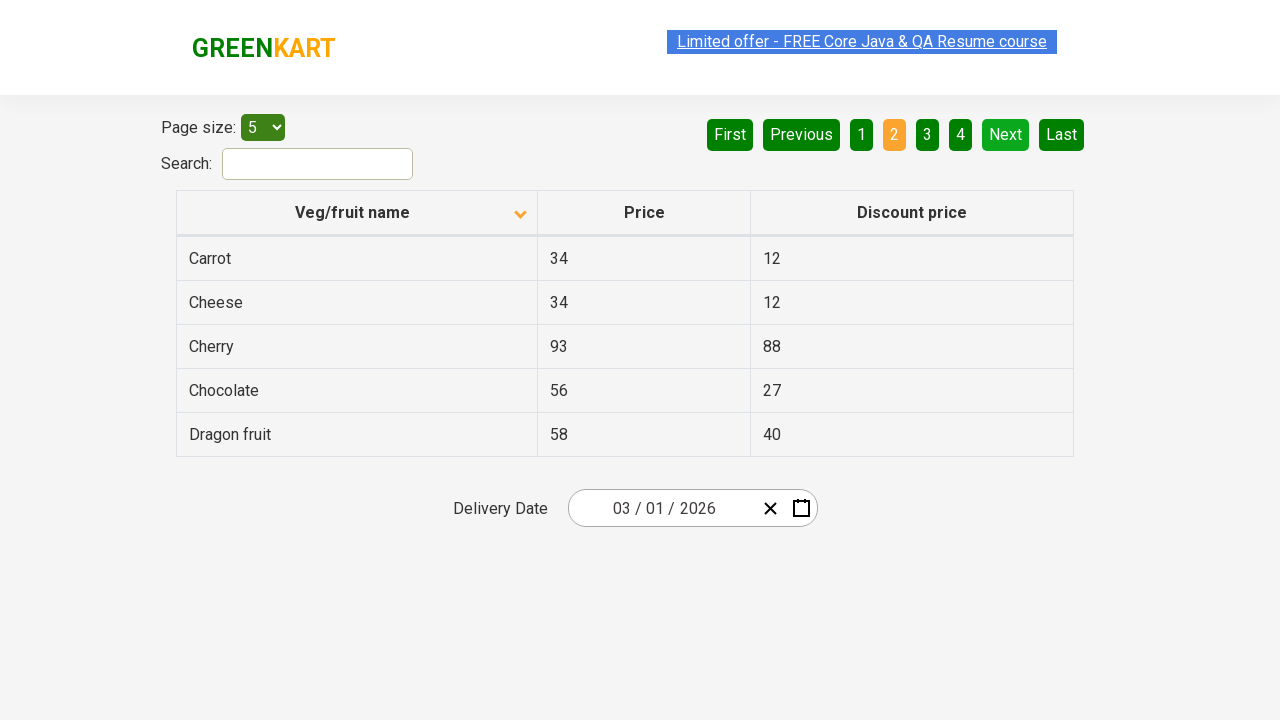

Retrieved rows from current page
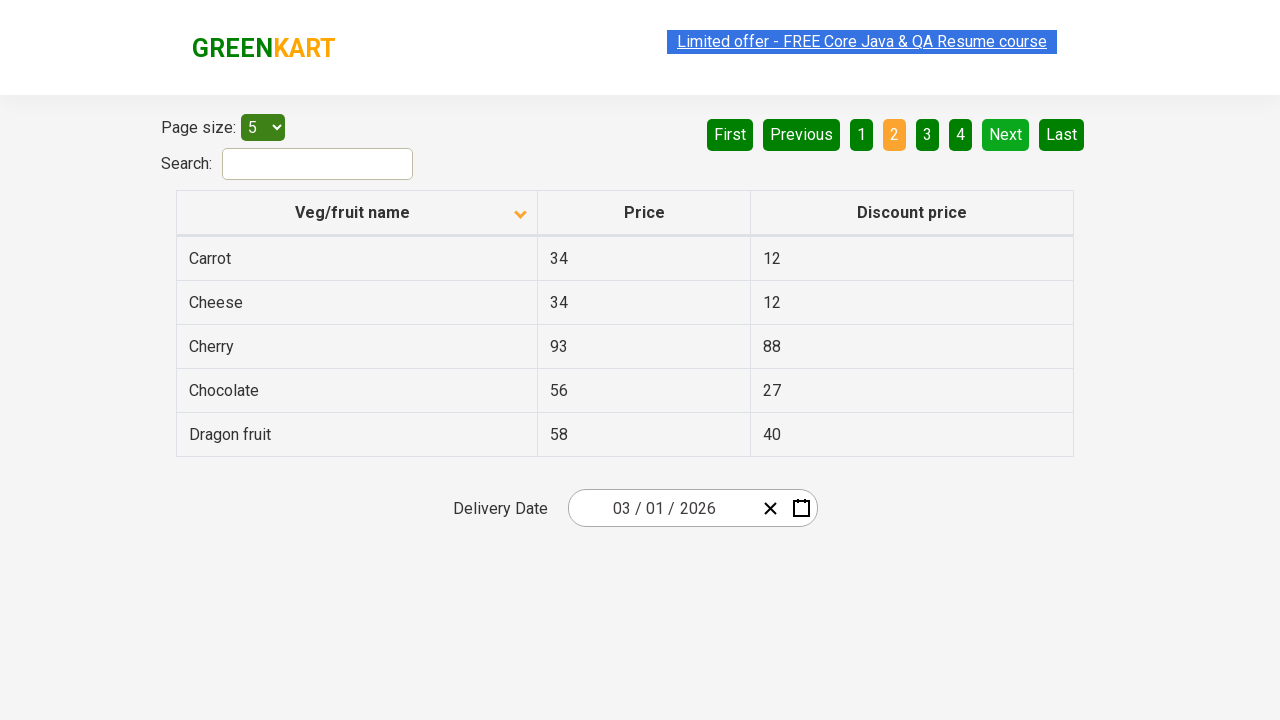

Extracted row texts from current page: ['Carrot', 'Cheese', 'Cherry', 'Chocolate', 'Dragon fruit']
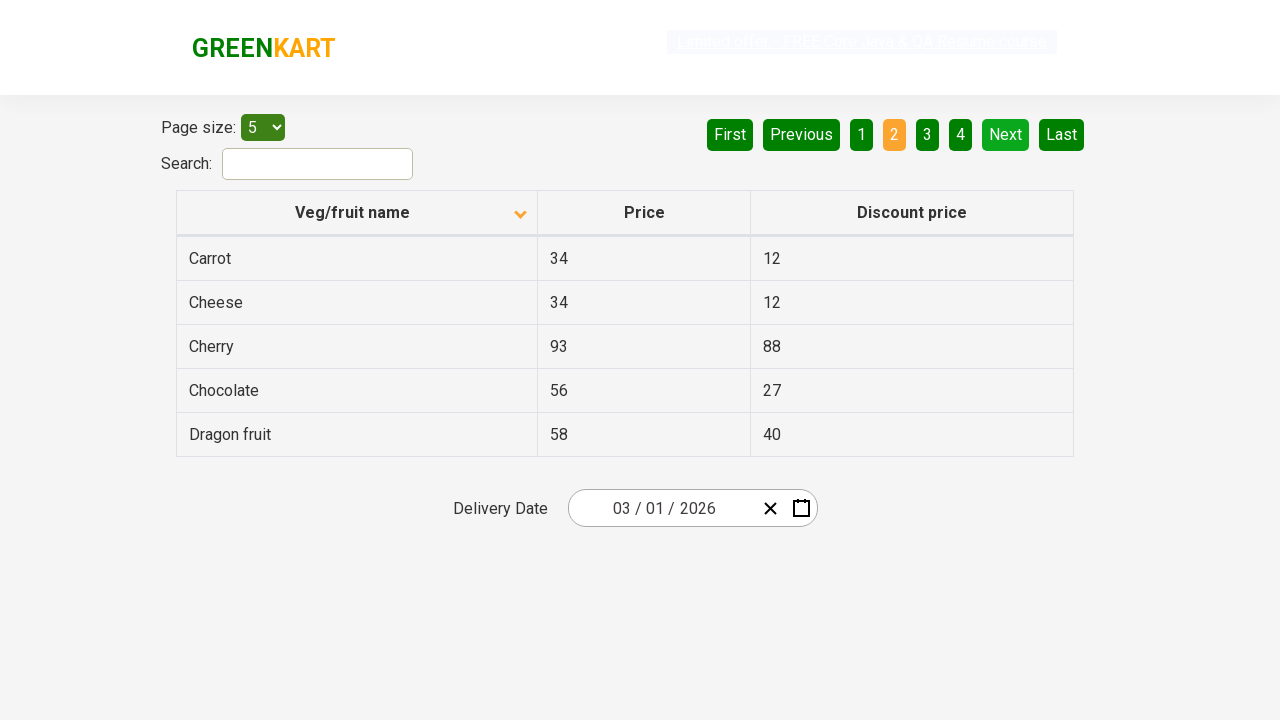

Clicked Next button to navigate to next page at (1006, 134) on [aria-label='Next']
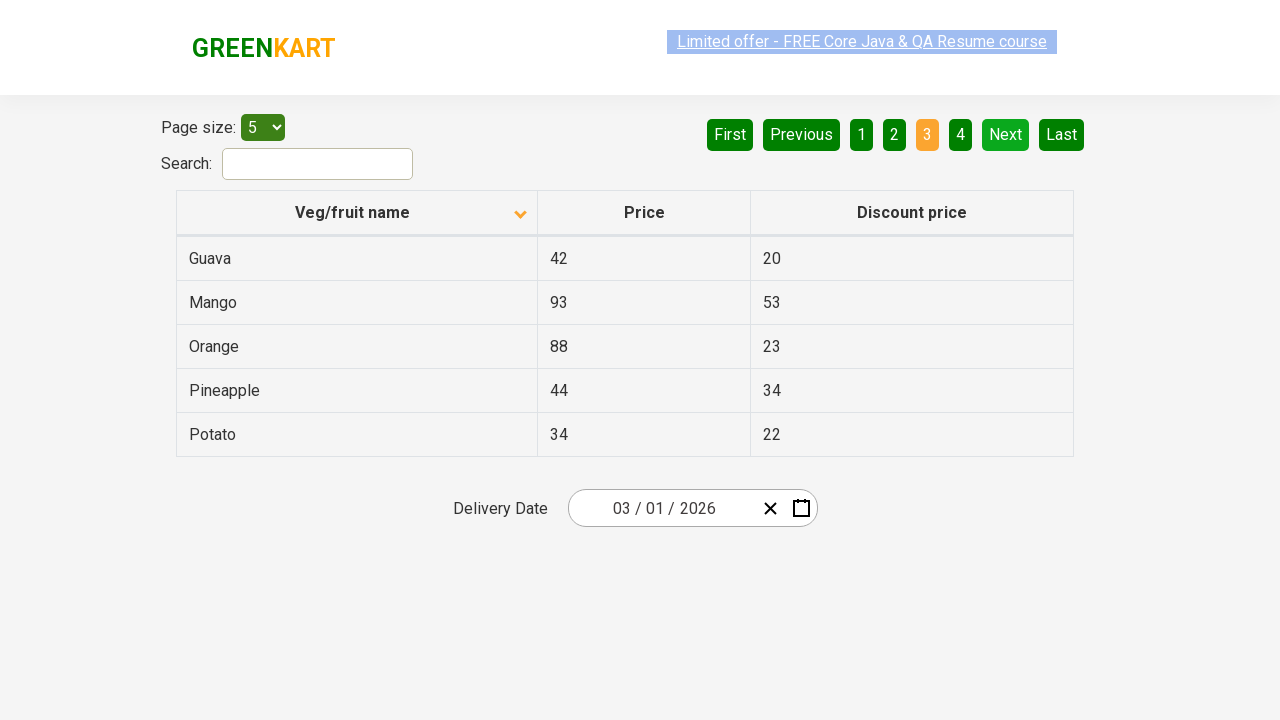

Waited for next page to load
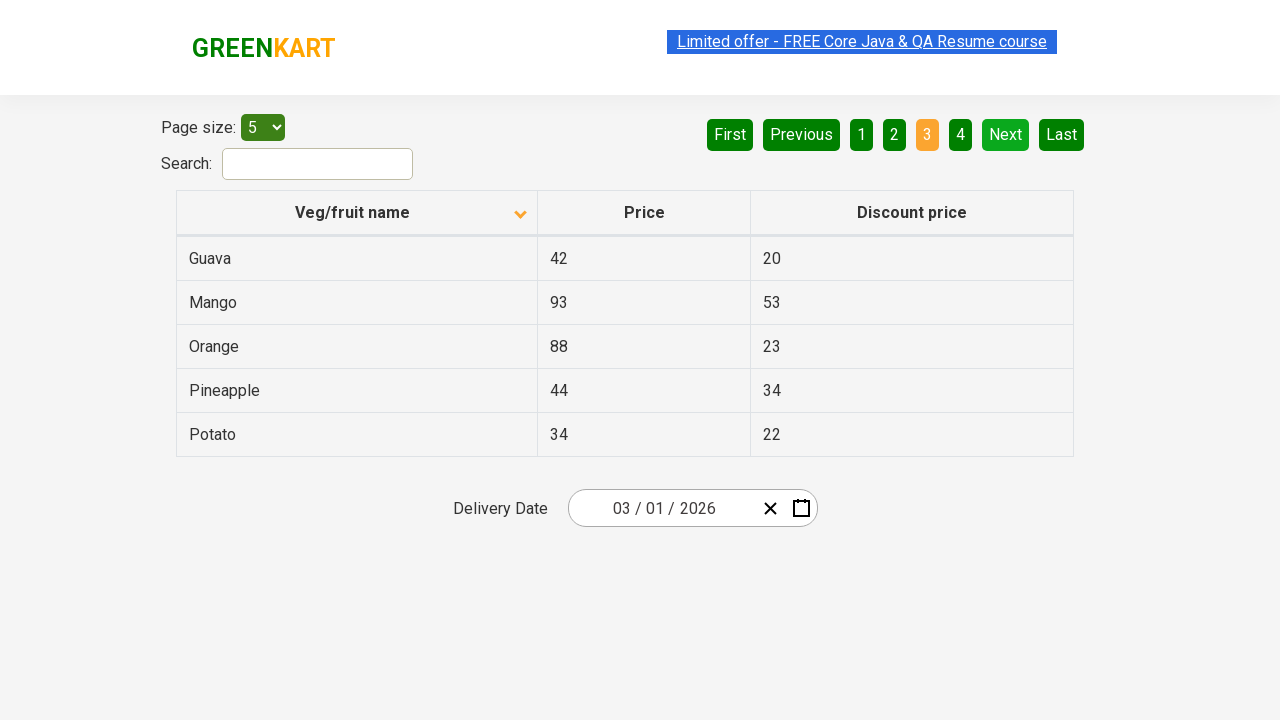

Retrieved rows from current page
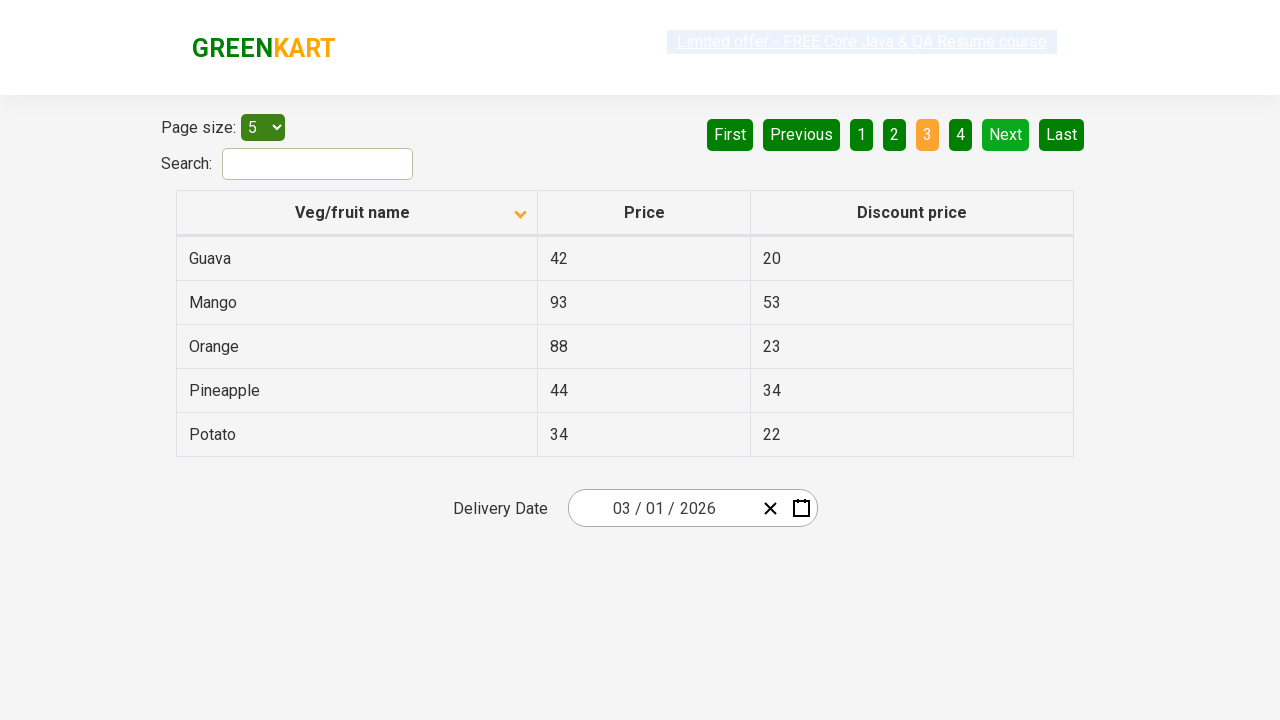

Extracted row texts from current page: ['Guava', 'Mango', 'Orange', 'Pineapple', 'Potato']
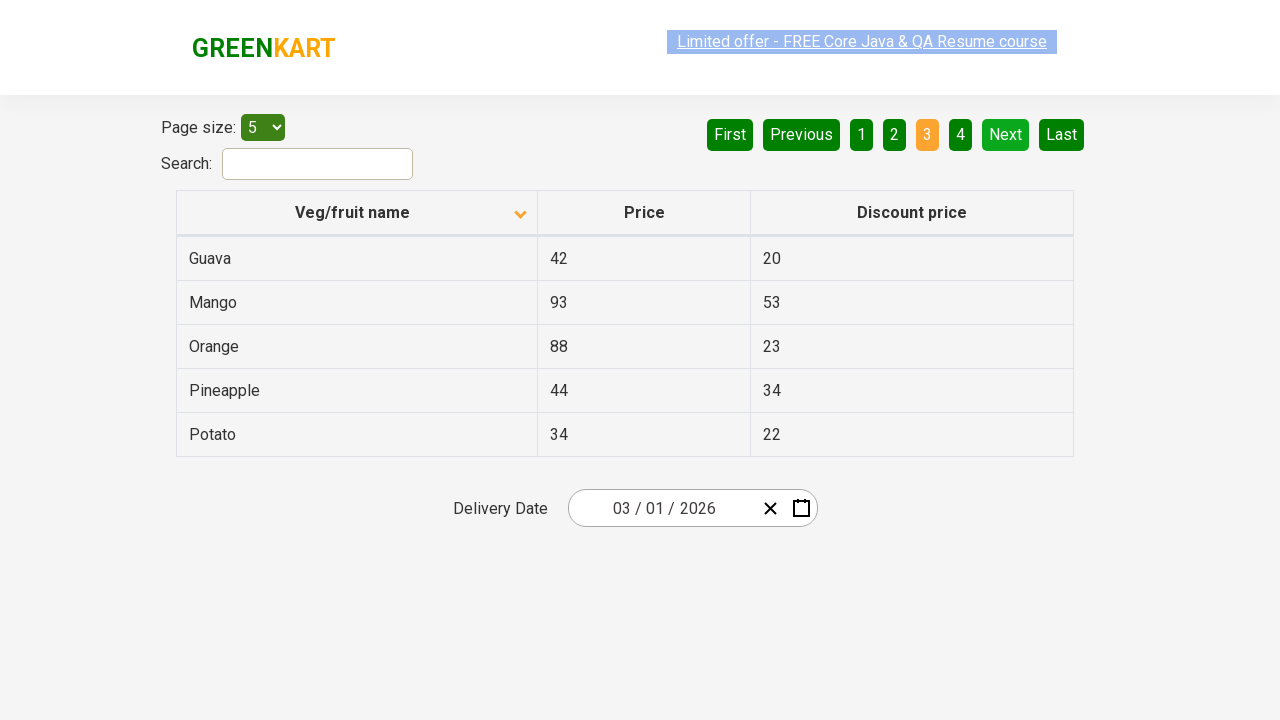

Clicked Next button to navigate to next page at (1006, 134) on [aria-label='Next']
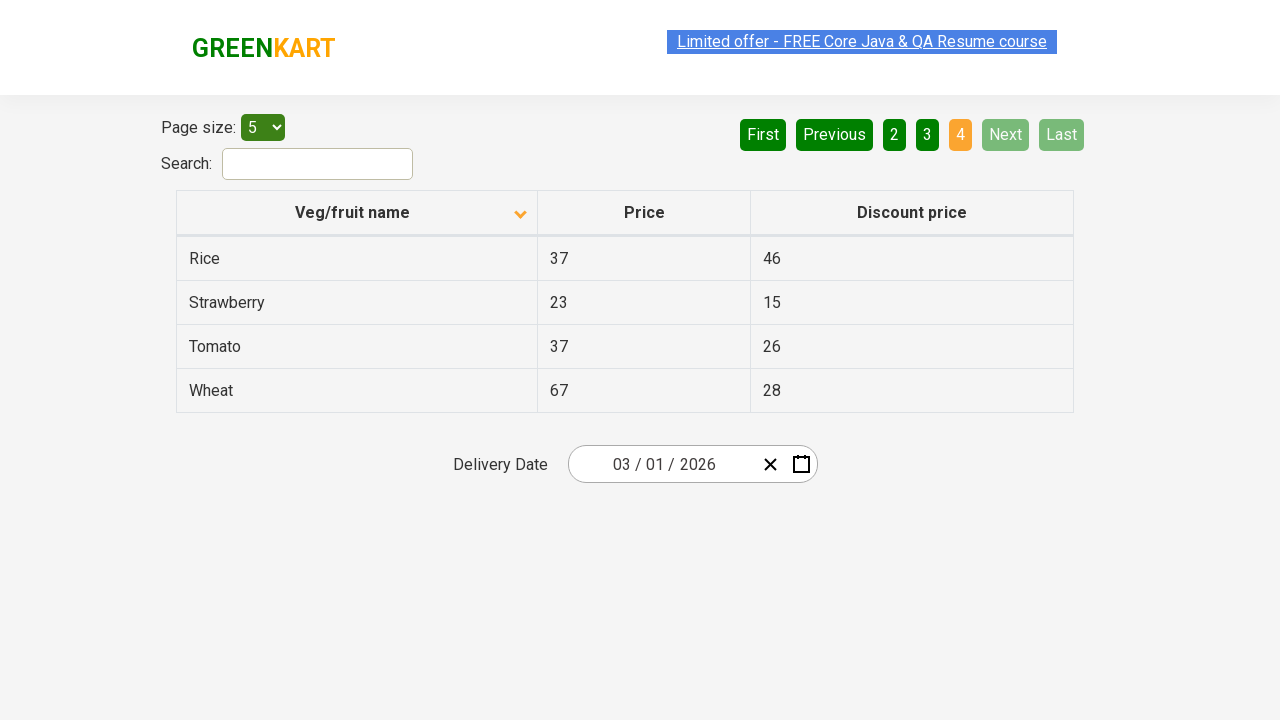

Waited for next page to load
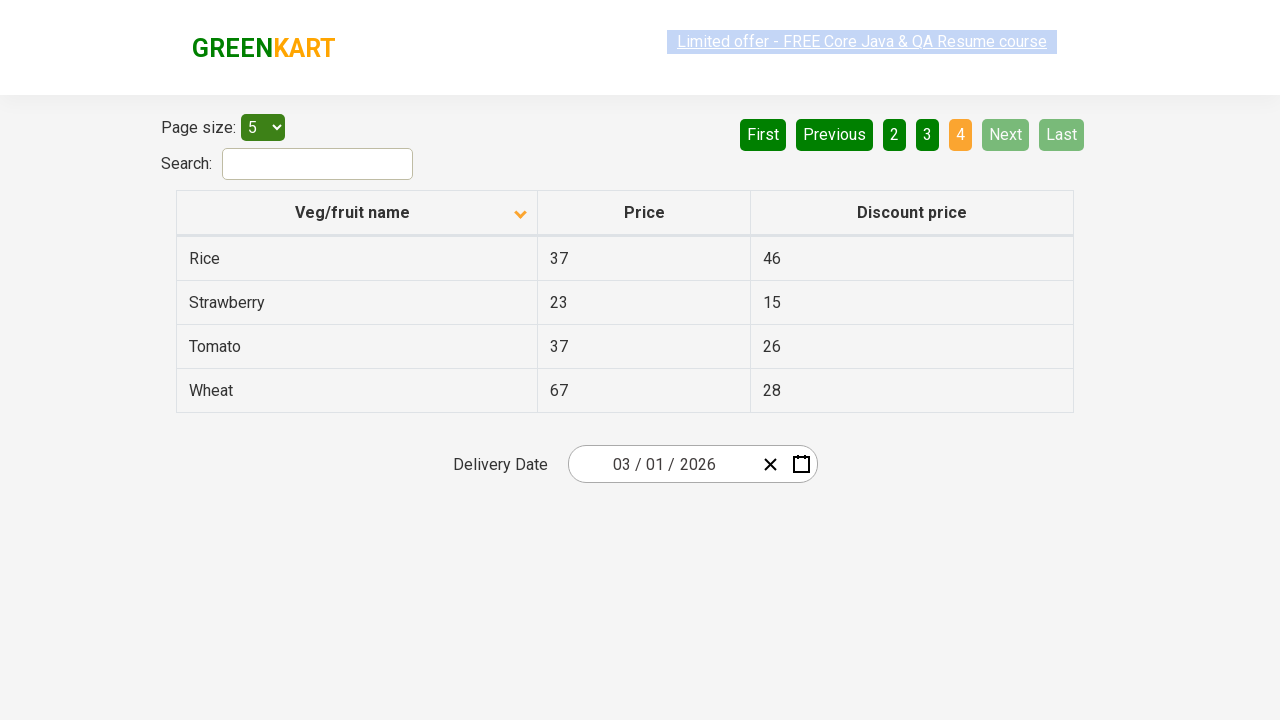

Retrieved rows from current page
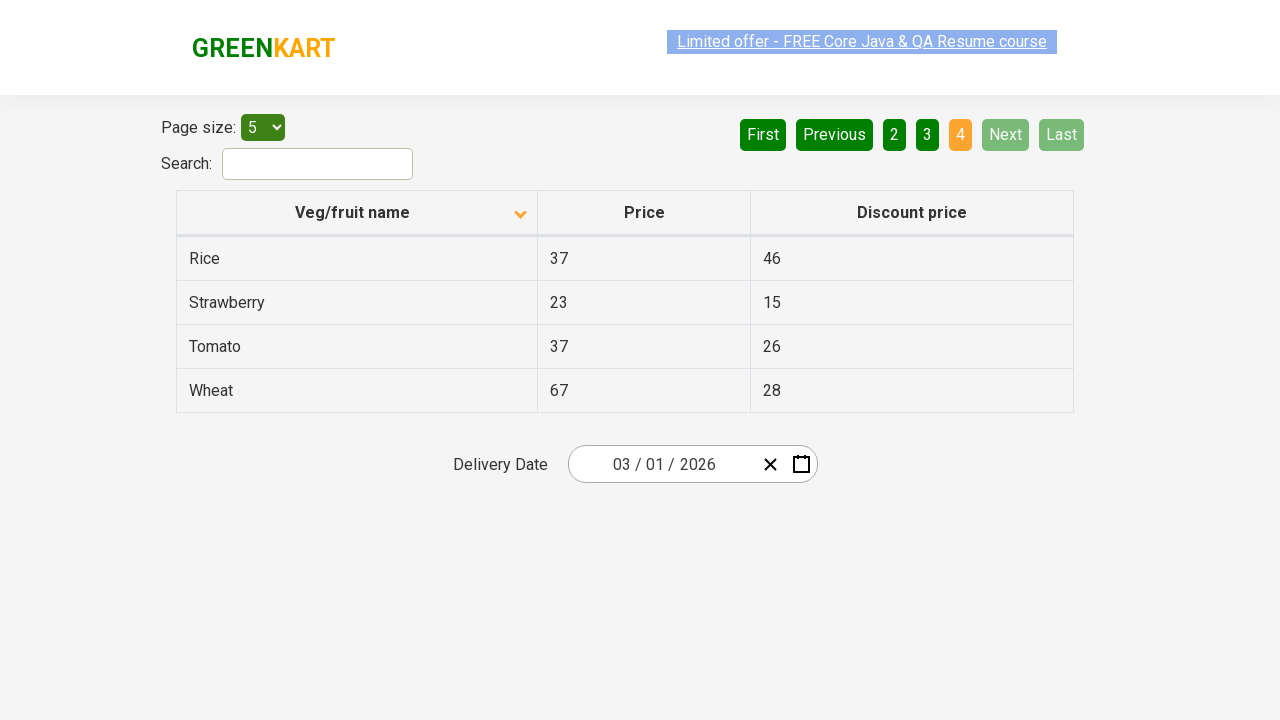

Extracted row texts from current page: ['Rice', 'Strawberry', 'Tomato', 'Wheat']
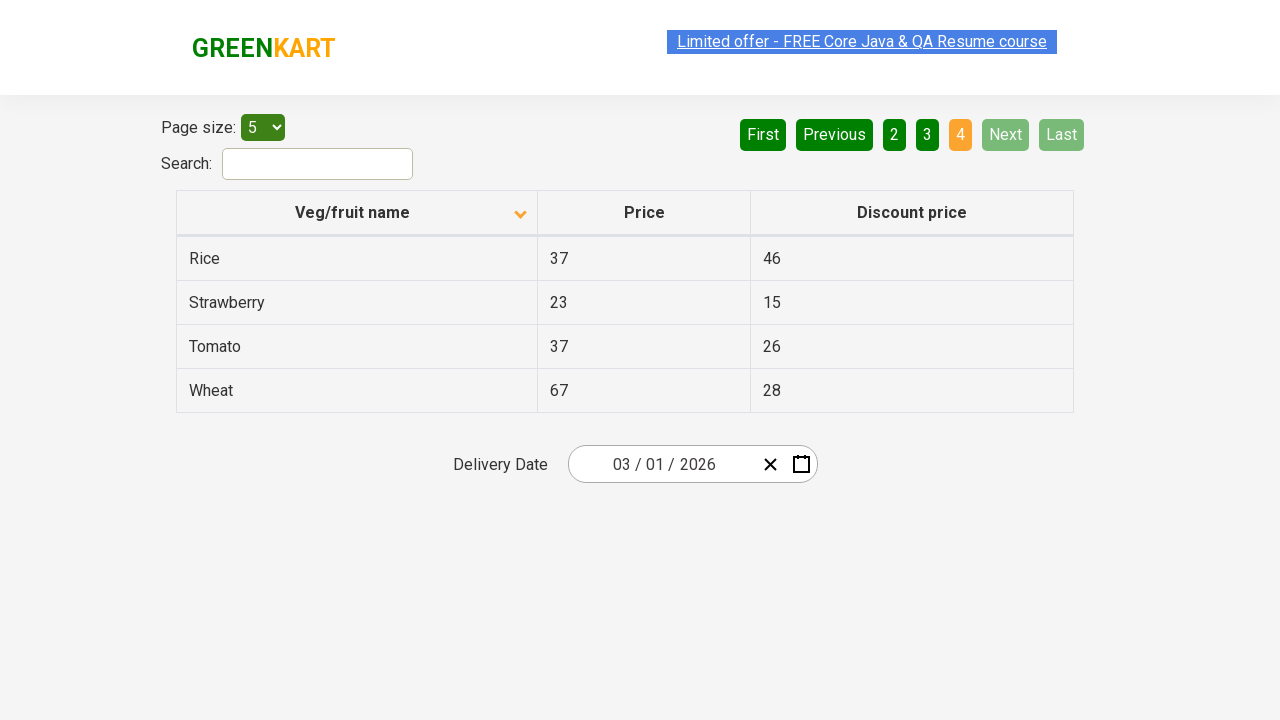

Found Rice in current page
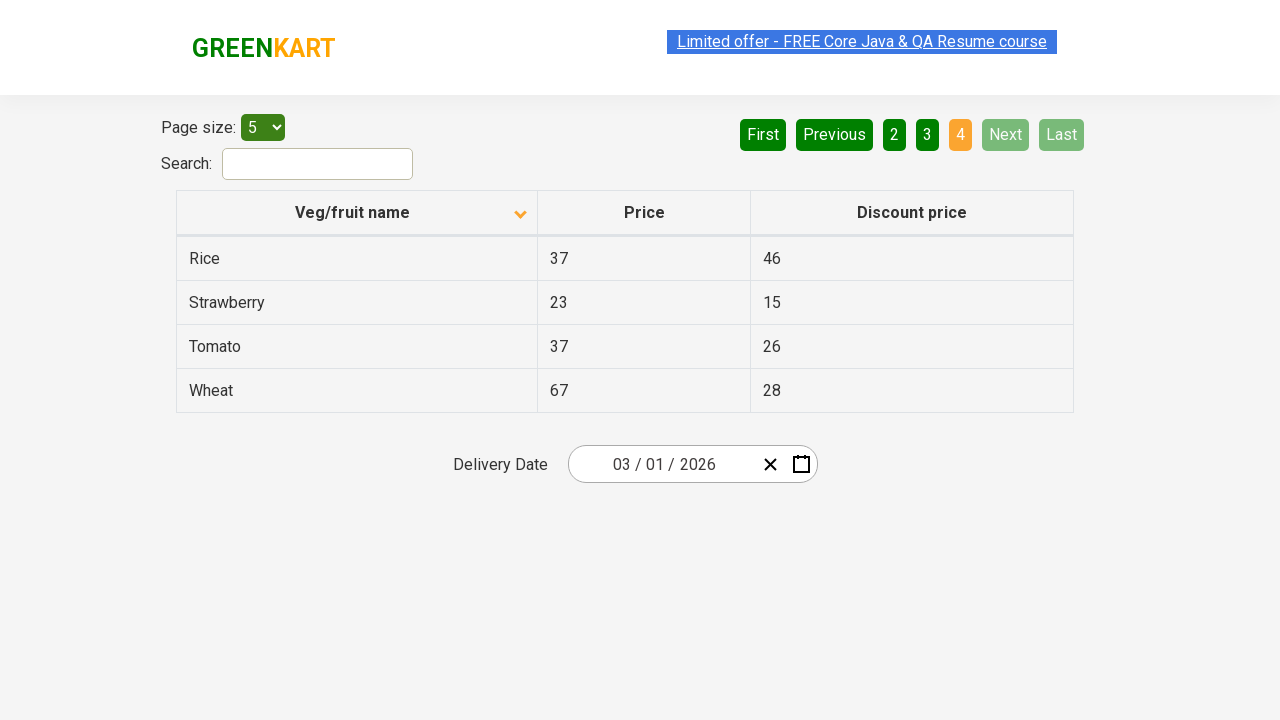

Retrieved Rice price: 37
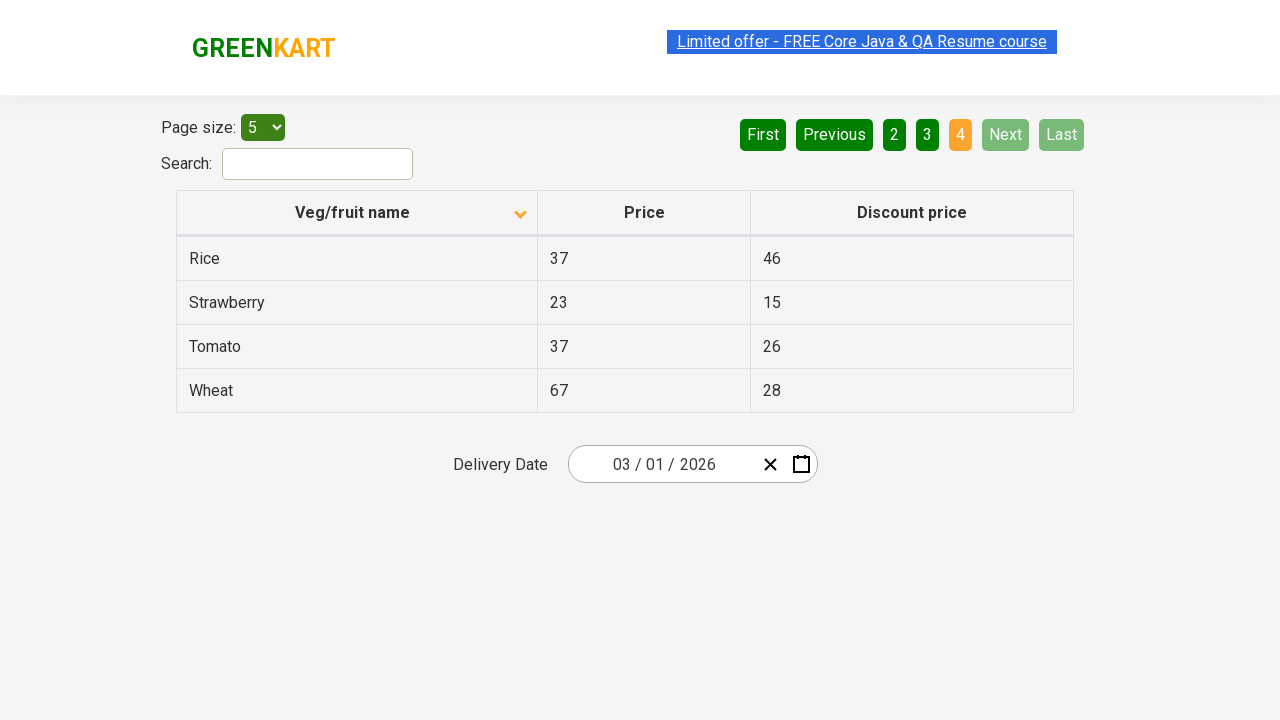

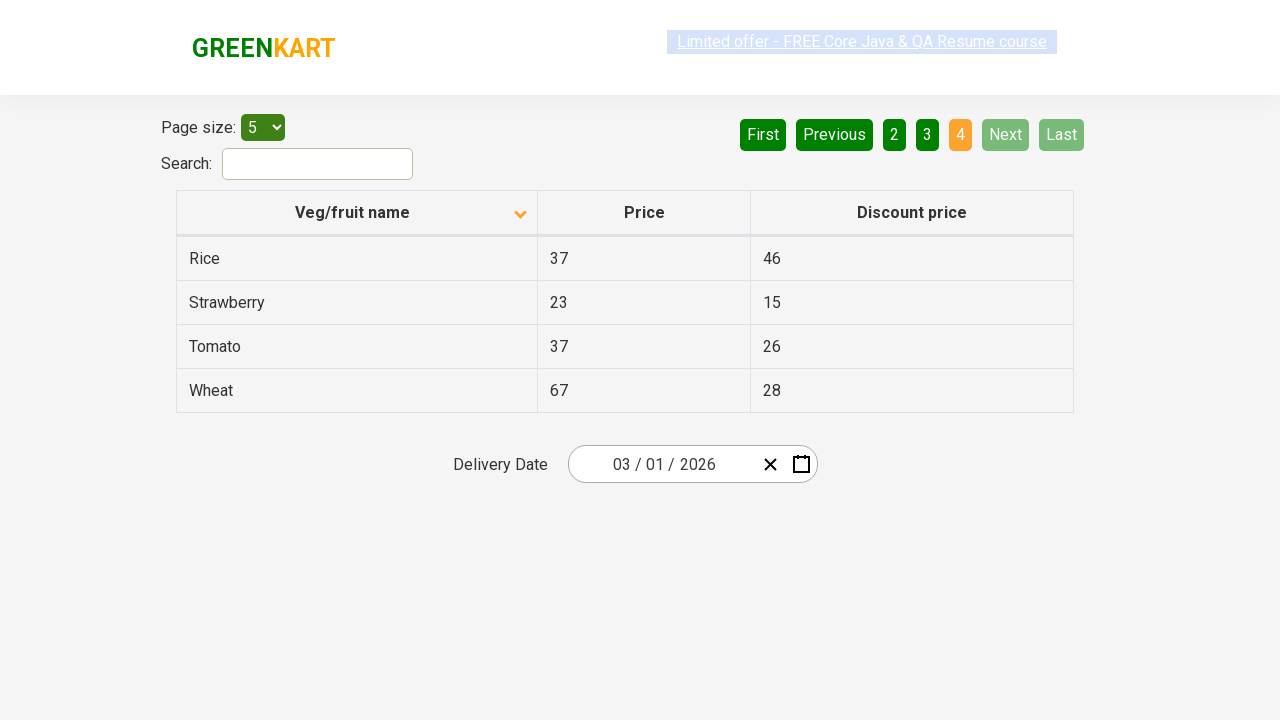